Tests completing all tasks using the toggle-all checkbox at All filter.

Starting URL: https://todomvc4tasj.herokuapp.com/

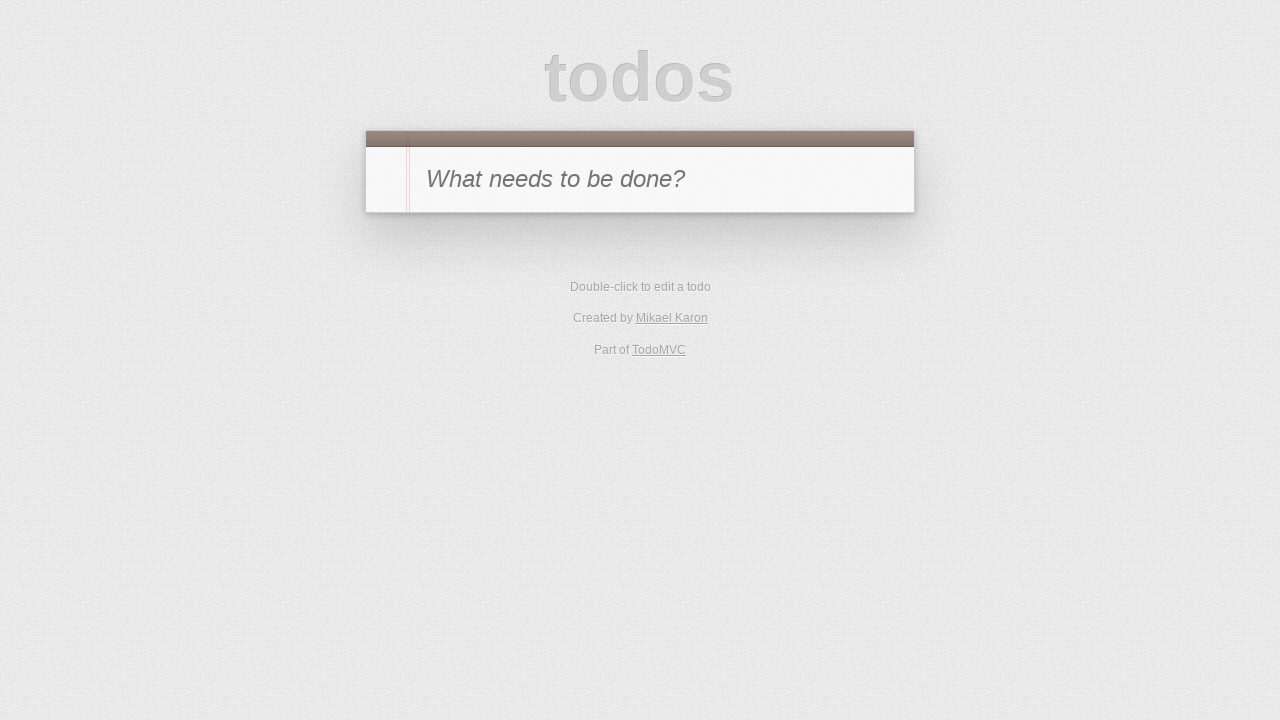

Set up two active tasks in localStorage
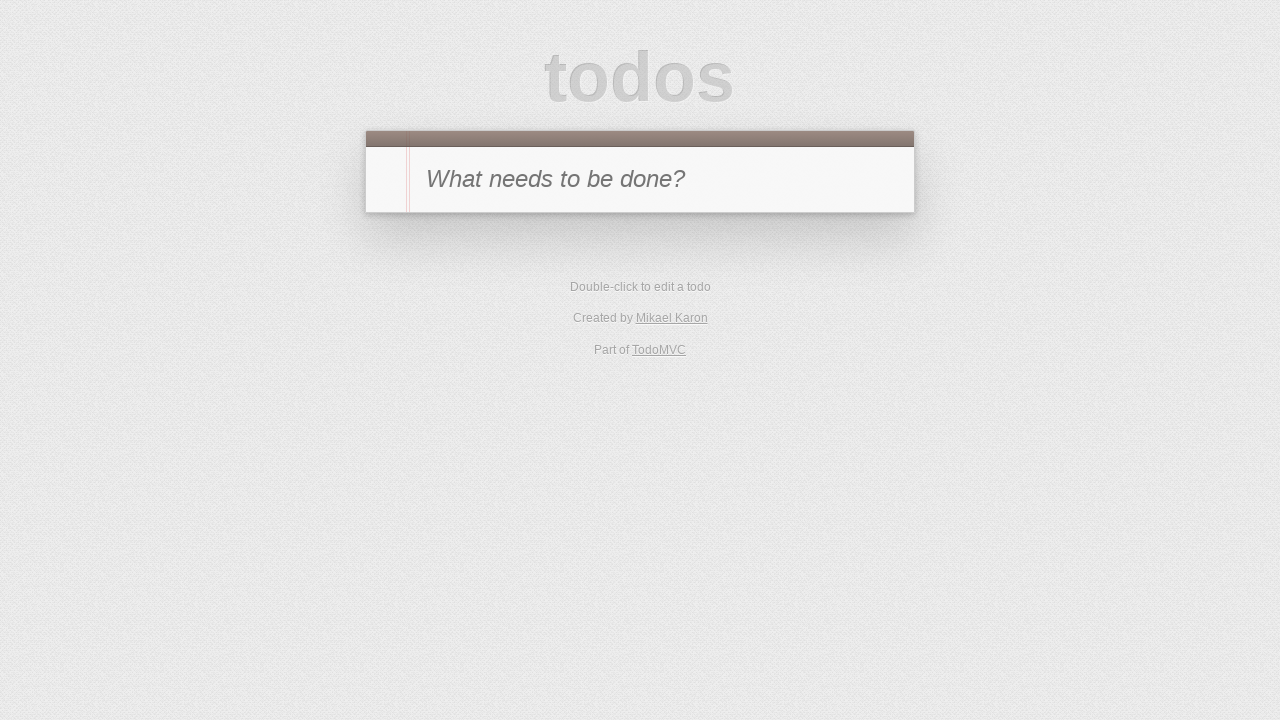

Reloaded page to load tasks from localStorage
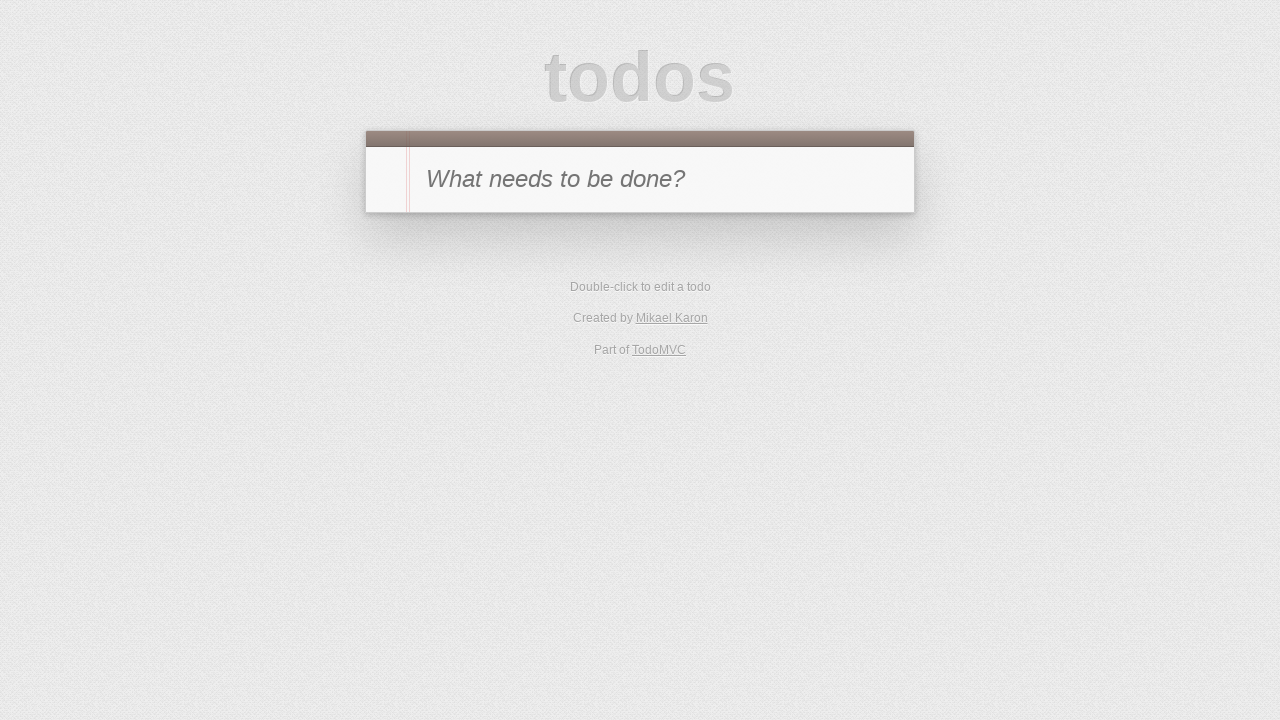

Clicked toggle-all checkbox to complete all tasks at (388, 180) on #toggle-all
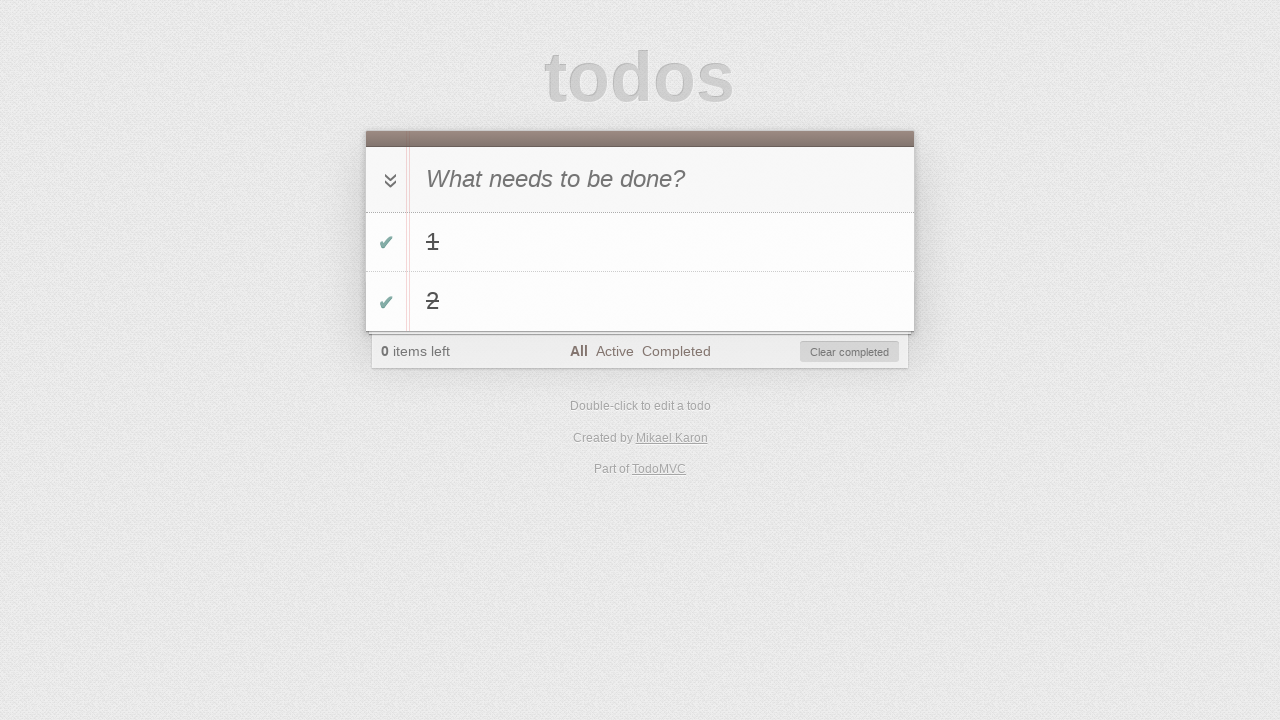

Verified that todo count is 0, confirming all tasks are completed
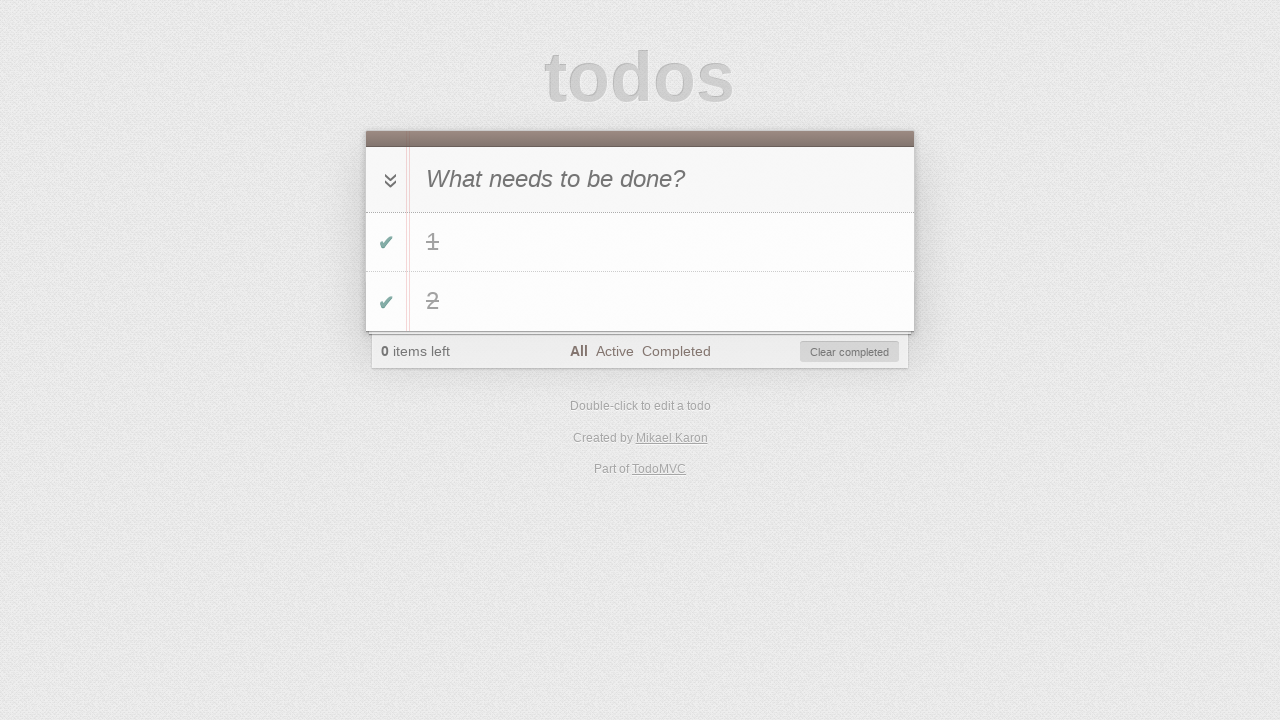

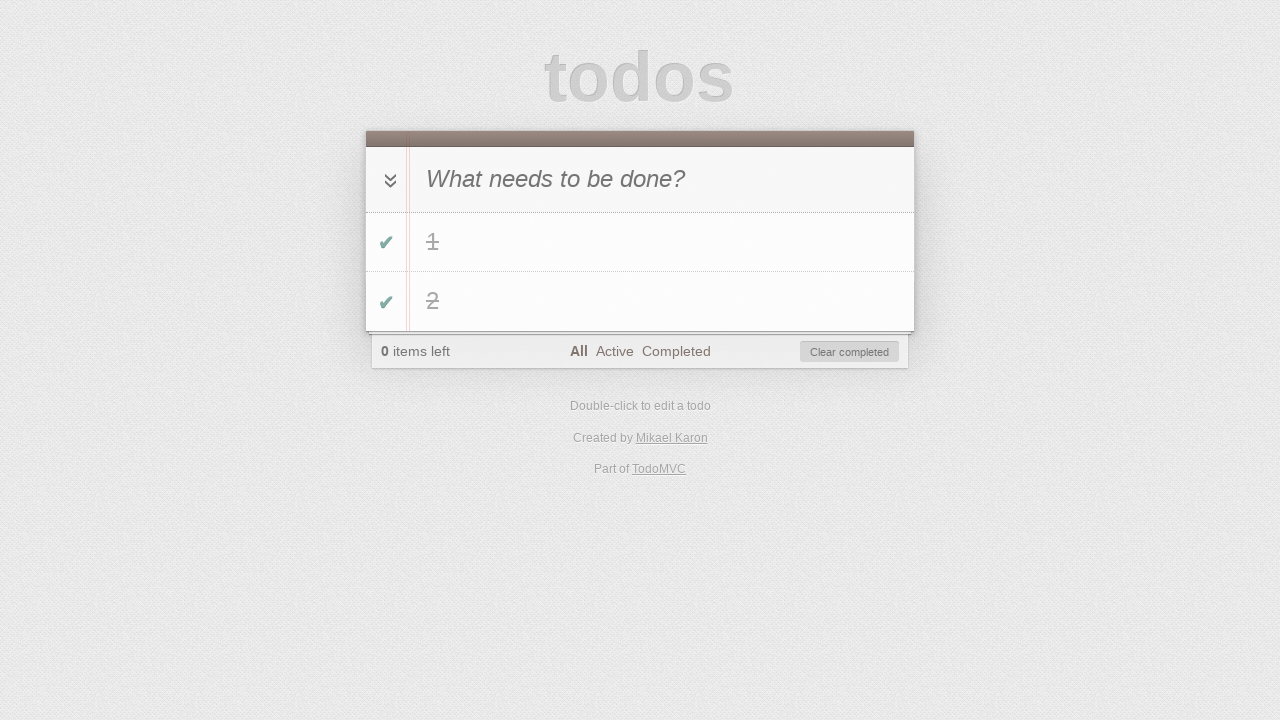